Tests JavaScript alerts functionality by clicking buttons to trigger simple alert, confirmation alert, and prompt alert, then interacting with each alert type (accepting, dismissing, and entering text)

Starting URL: https://the-internet.herokuapp.com/javascript_alerts

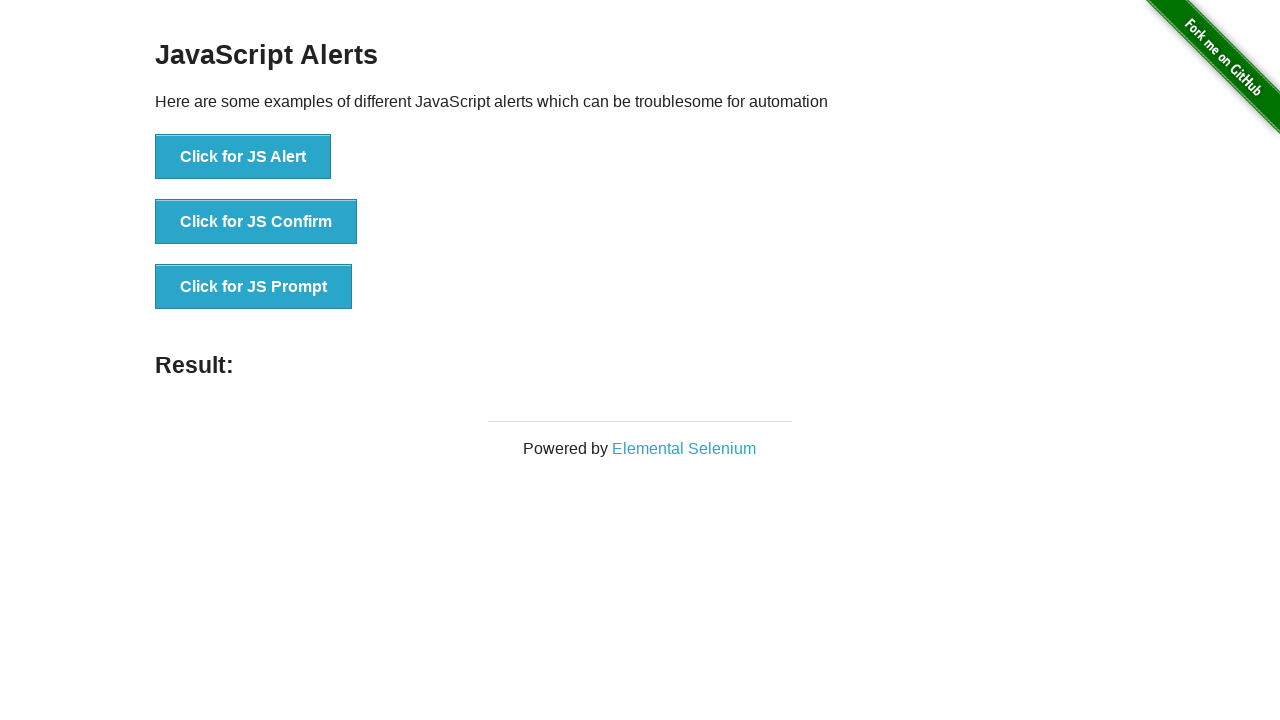

Clicked simple alert button at (243, 157) on button[onclick='jsAlert()']
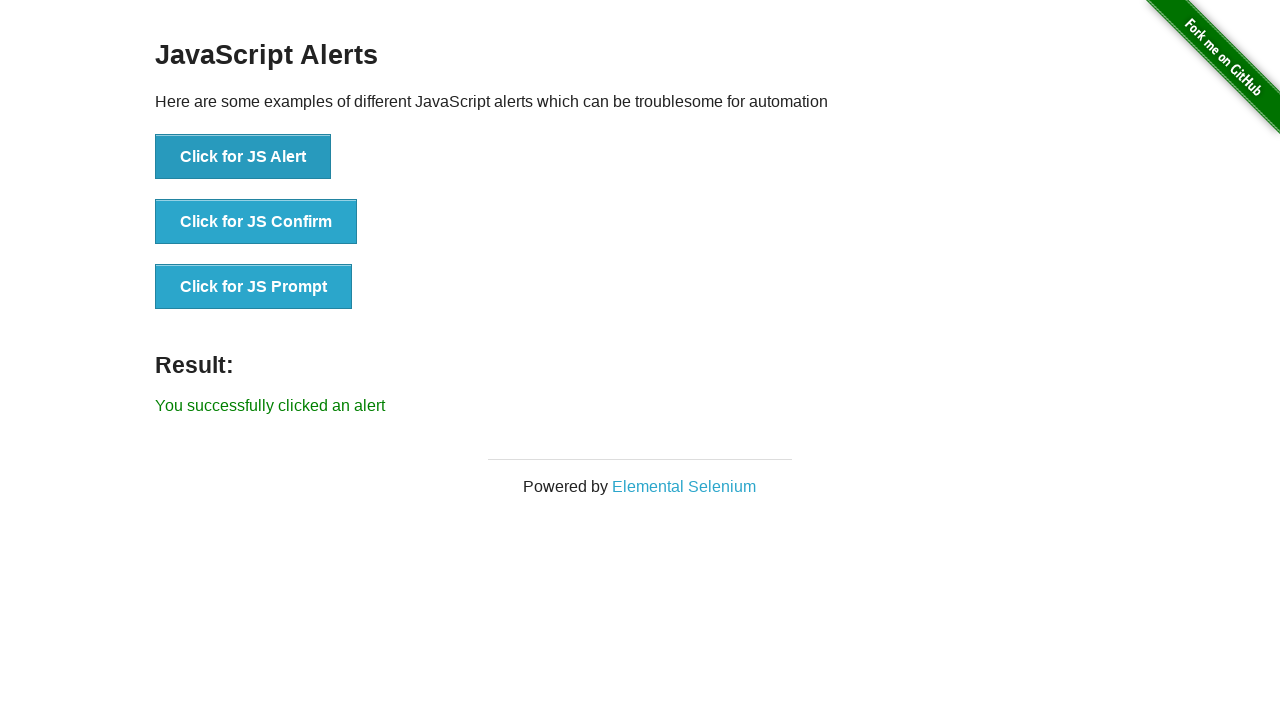

Set up dialog handler to accept simple alert
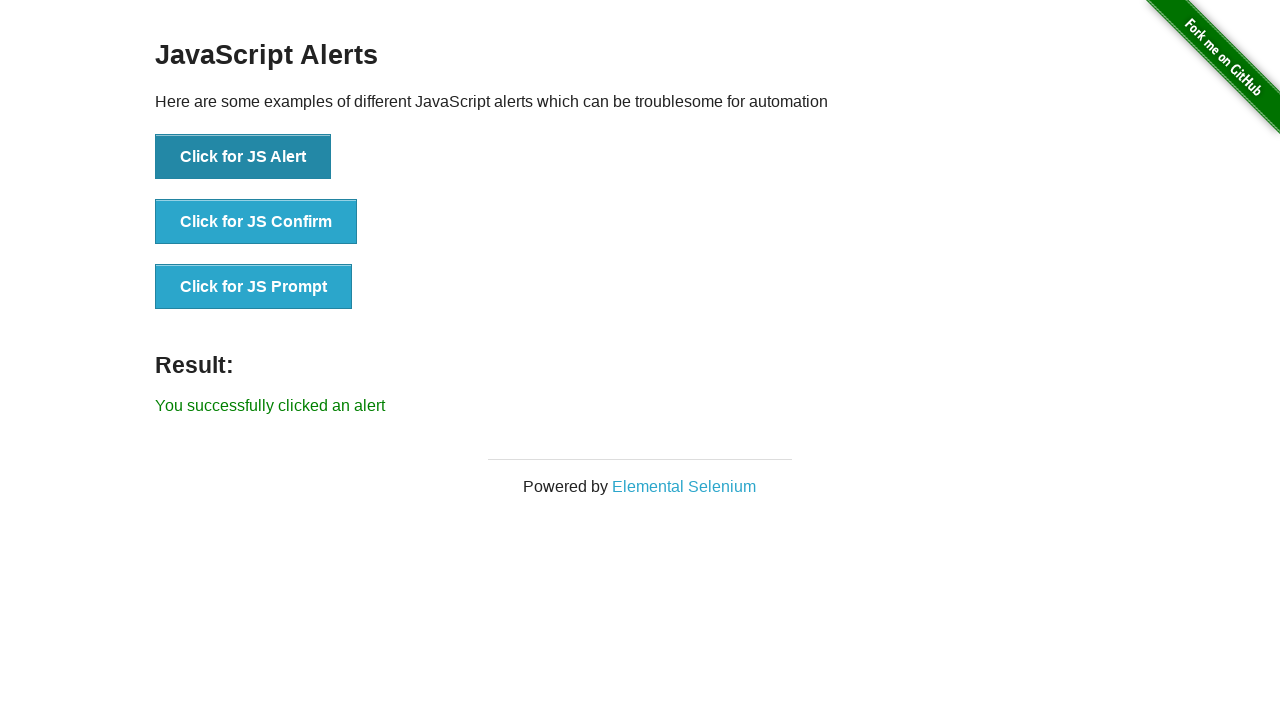

Waited for simple alert to be accepted
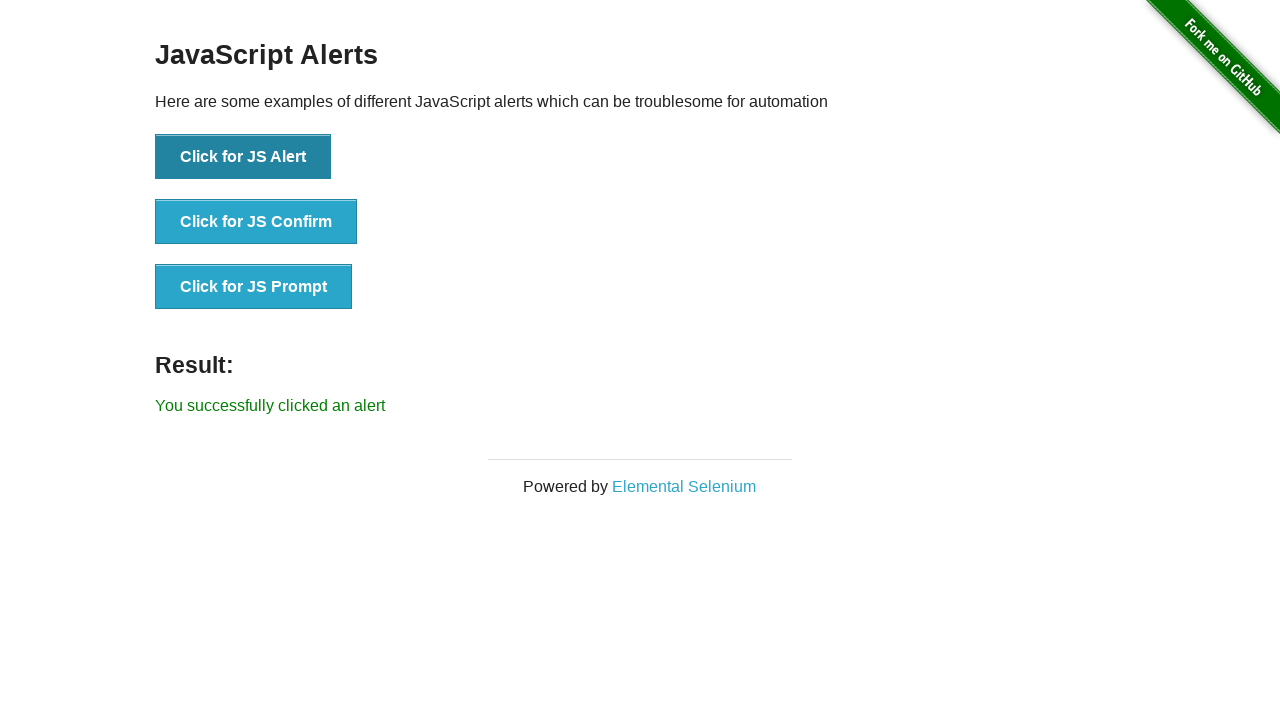

Clicked confirmation alert button at (256, 222) on button[onclick='jsConfirm()']
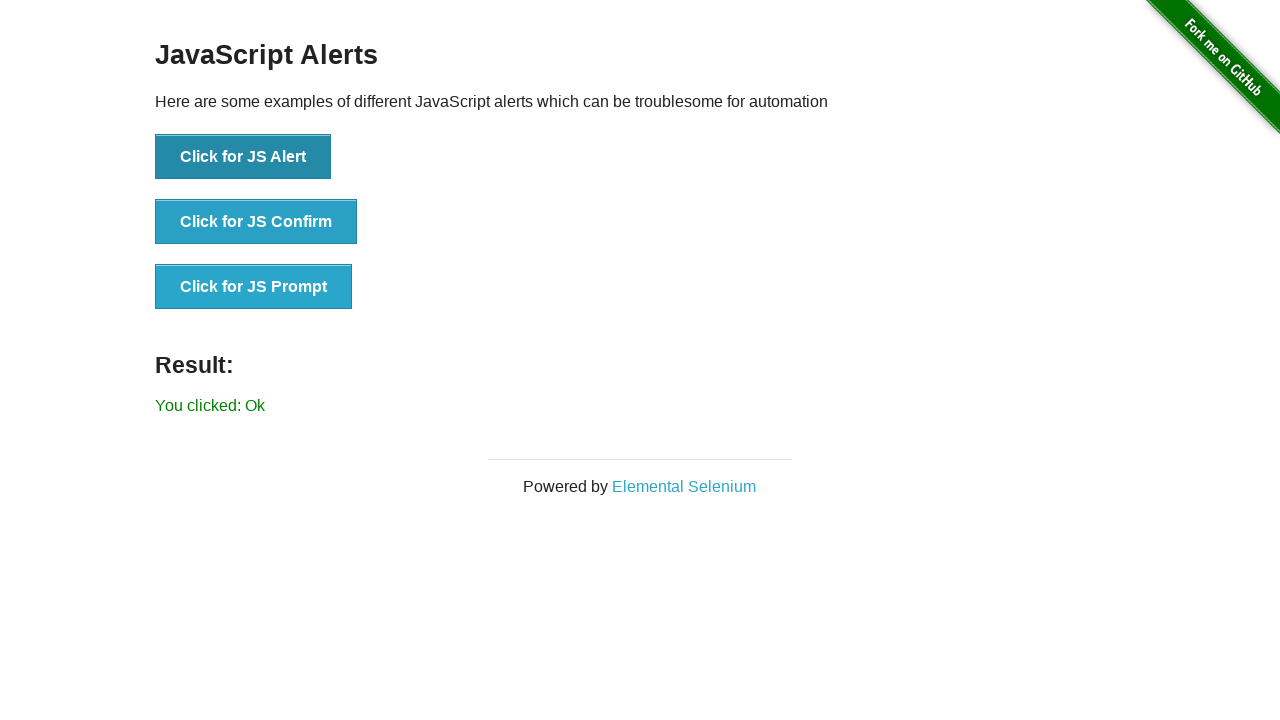

Set up dialog handler to dismiss confirmation alert
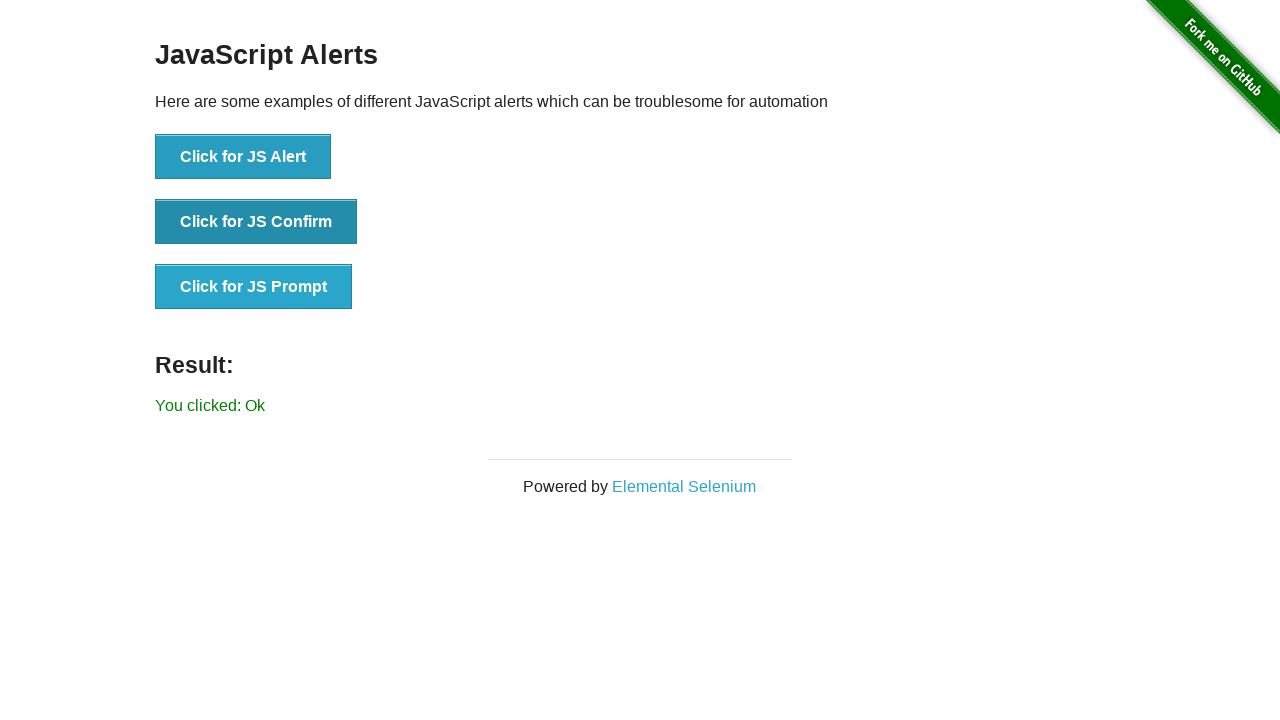

Waited for confirmation alert to be dismissed
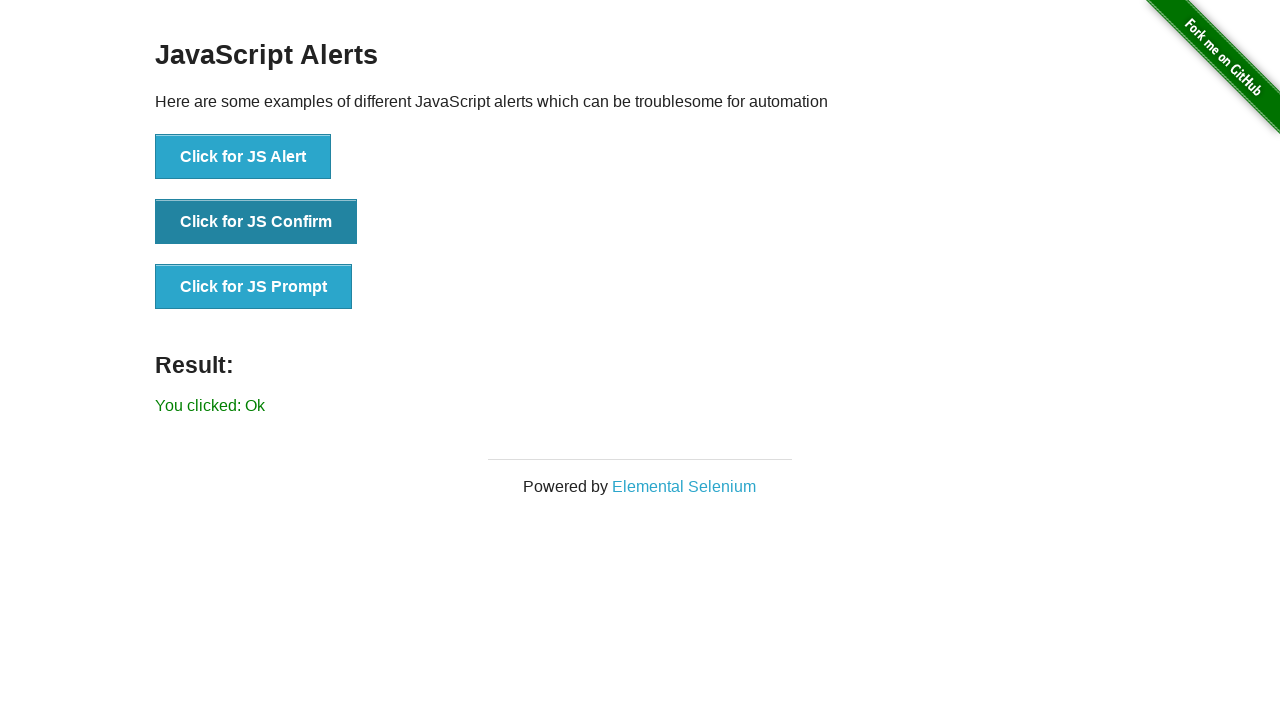

Clicked prompt alert button at (254, 287) on button[onclick='jsPrompt()']
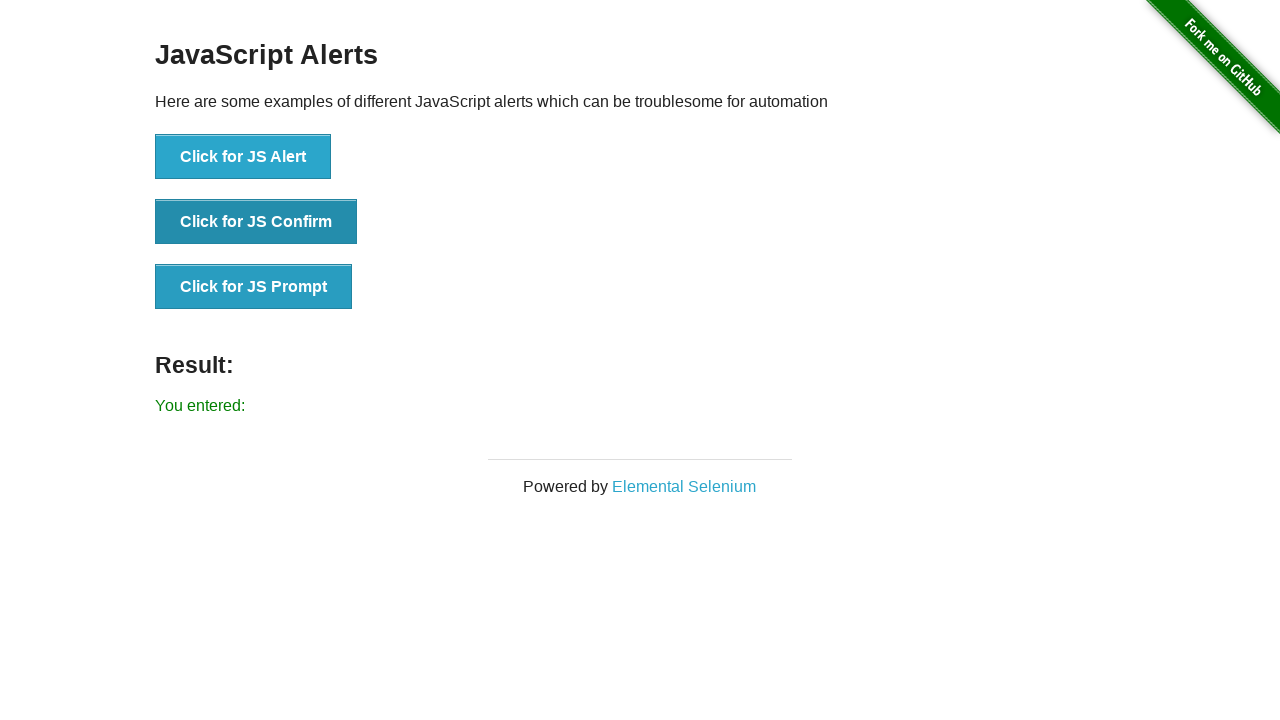

Set up dialog handler to accept prompt alert with text 'Harsha'
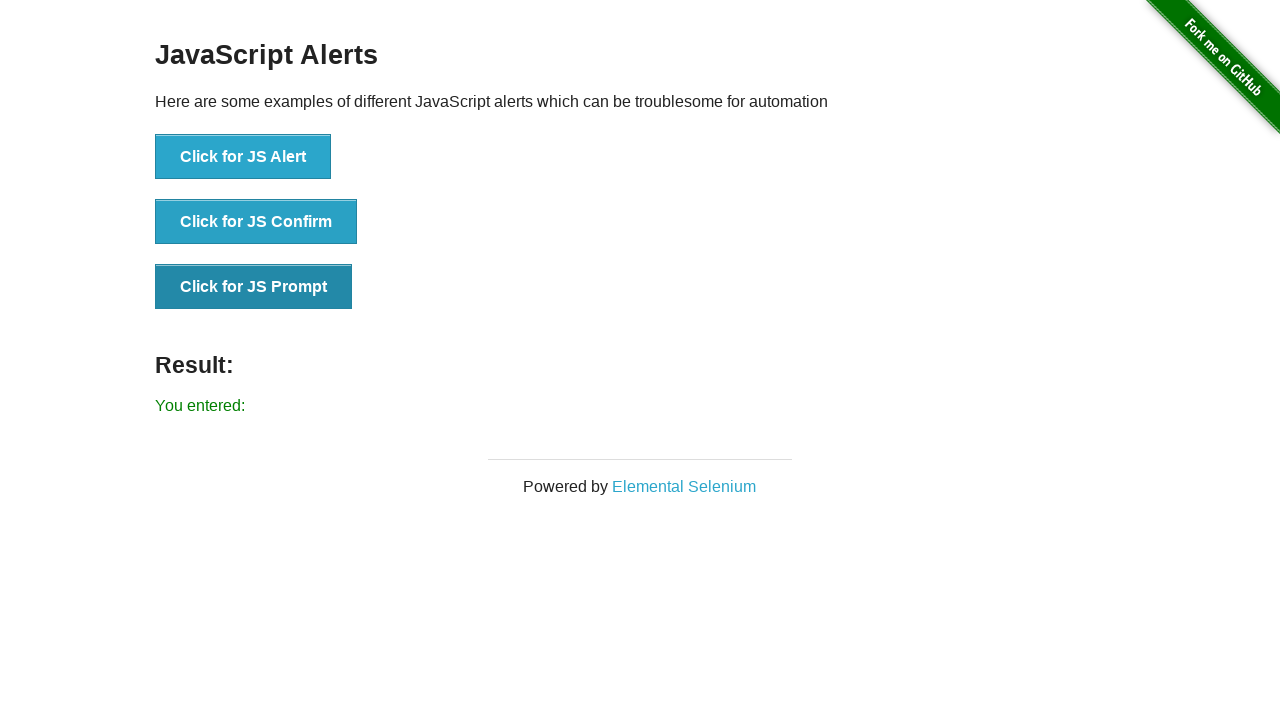

Waited for prompt alert to be accepted with user input
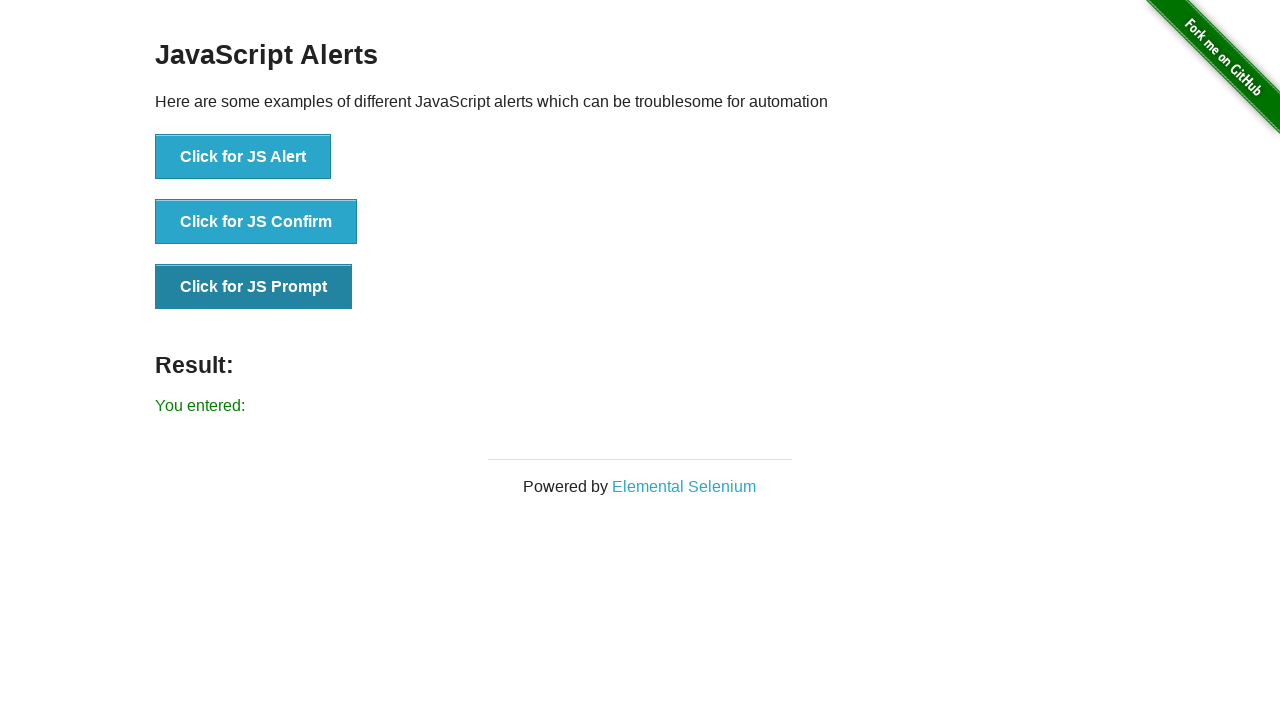

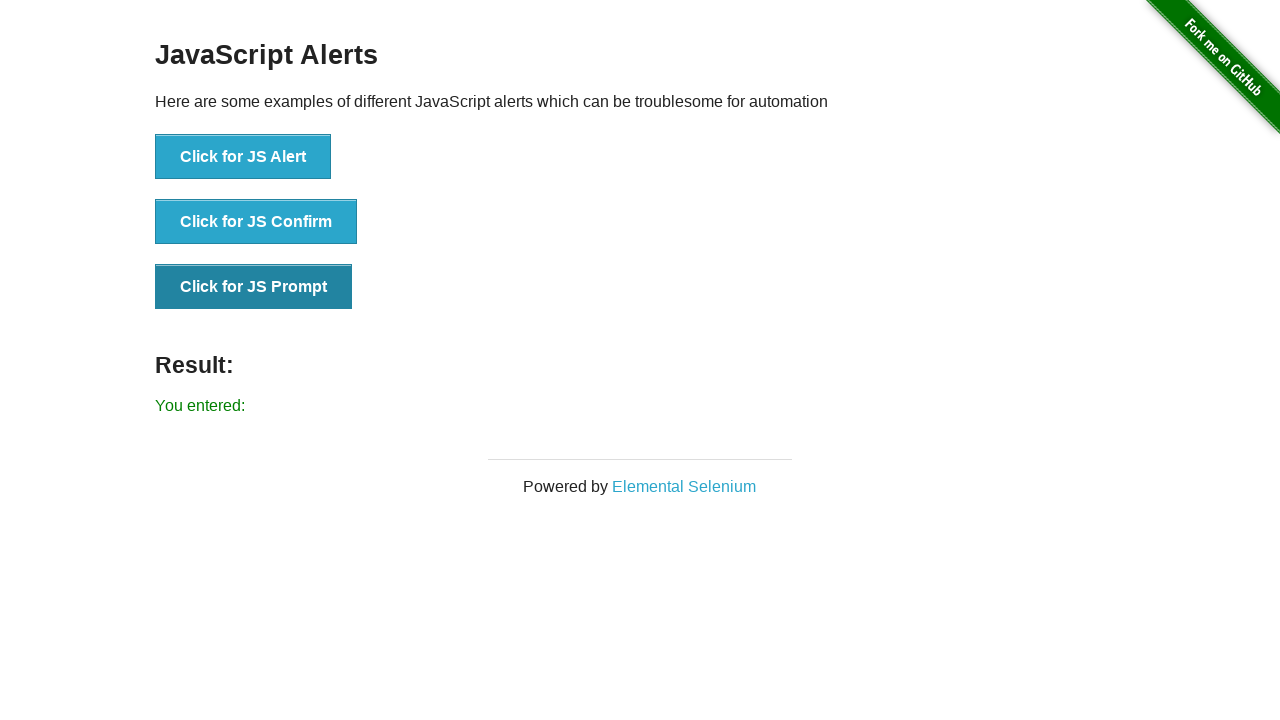